Clicks the Frames link and verifies the page header text

Starting URL: https://the-internet.herokuapp.com/

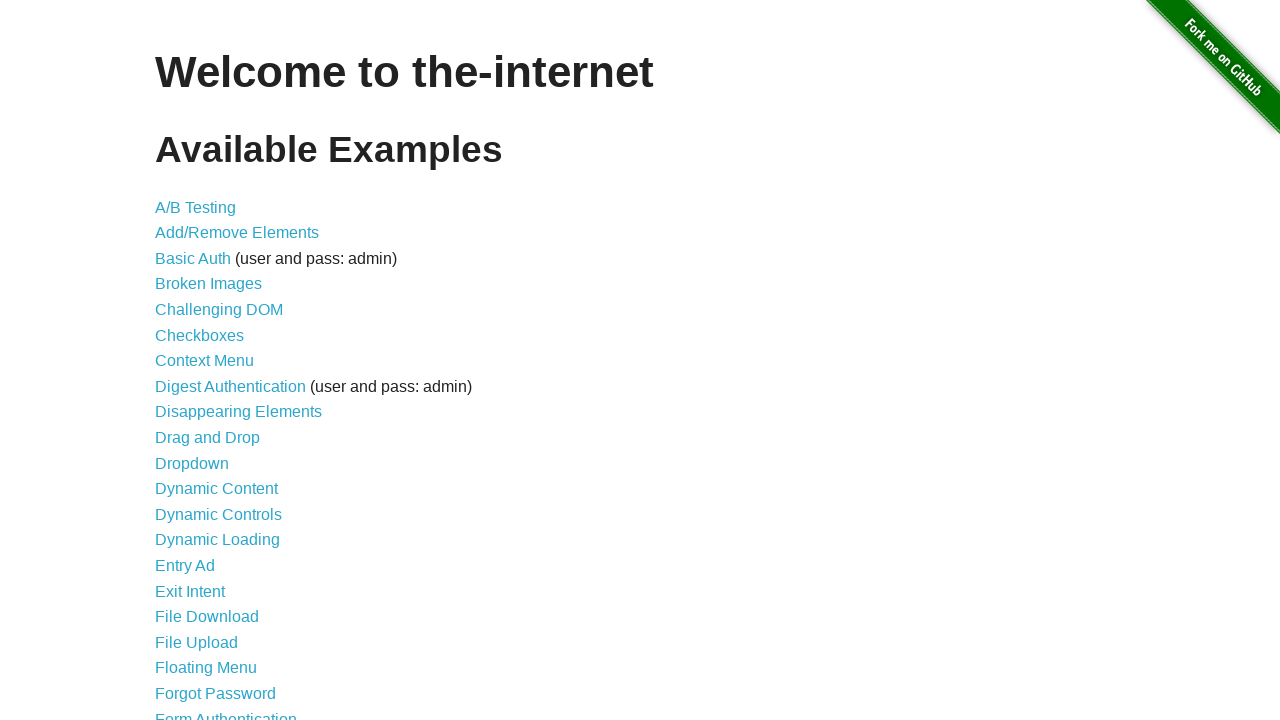

Clicked the Frames link at (182, 361) on a[href='/frames']
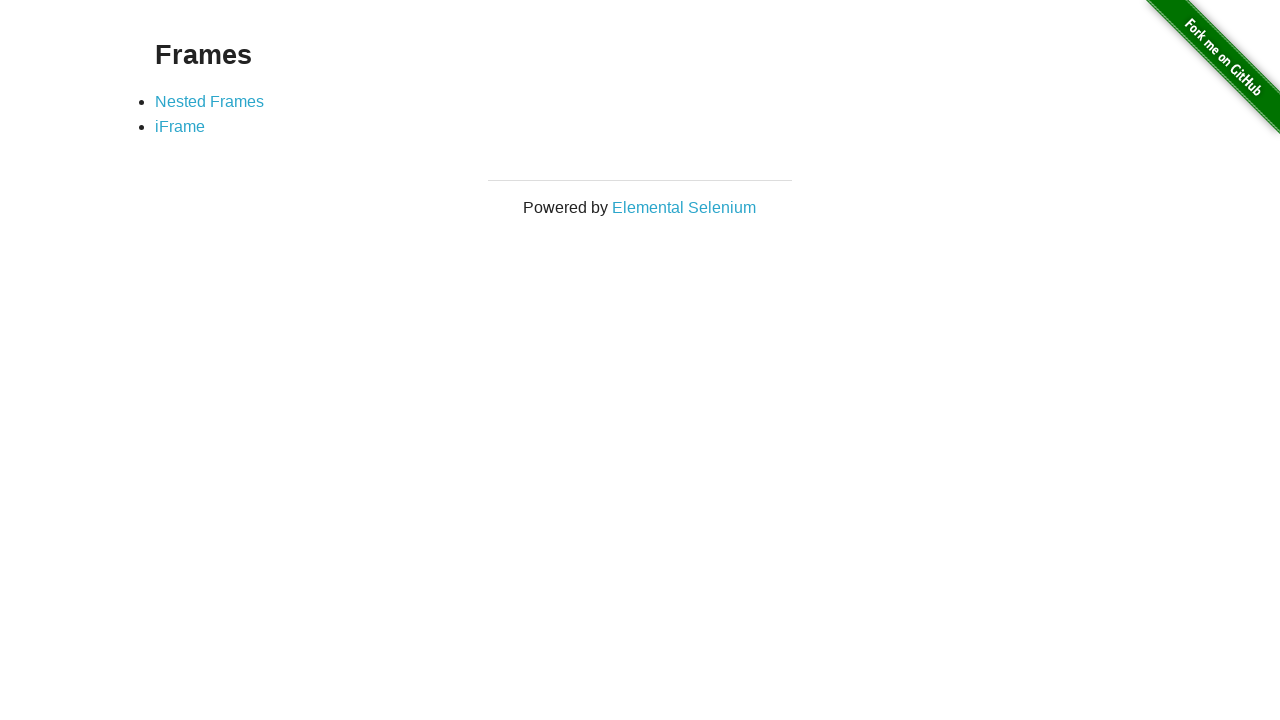

Verified page header text 'Frames' is present
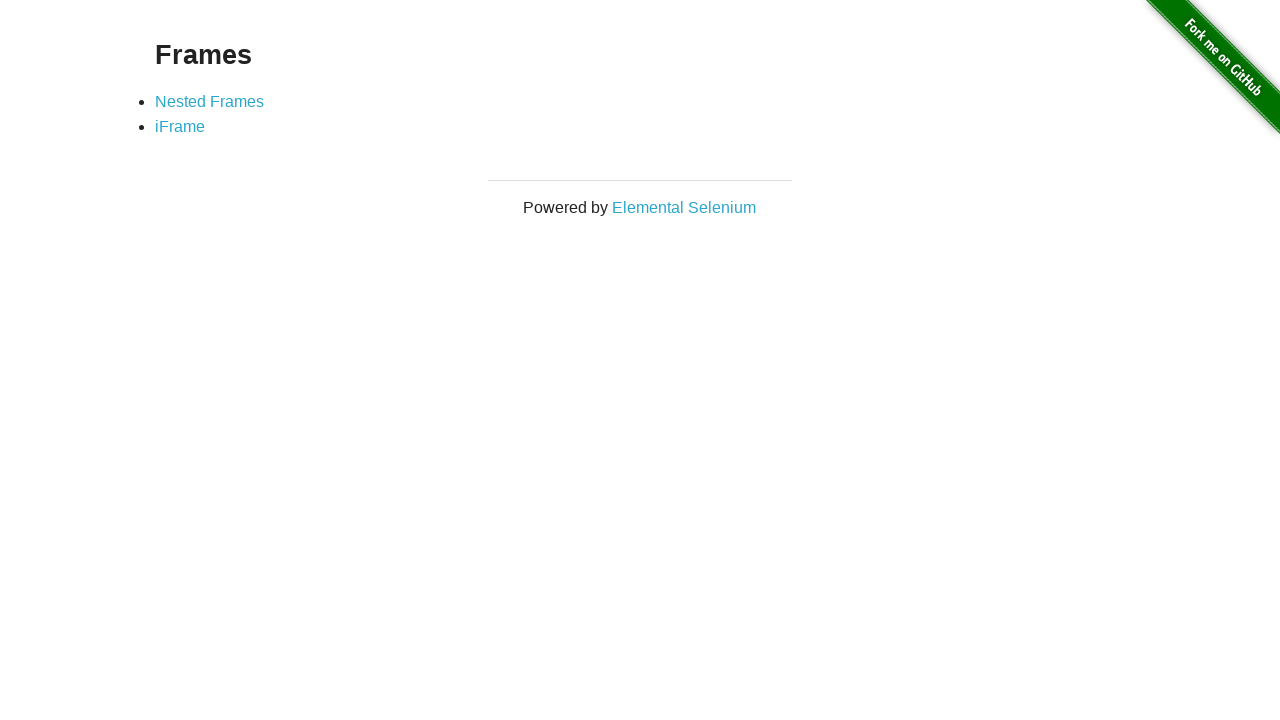

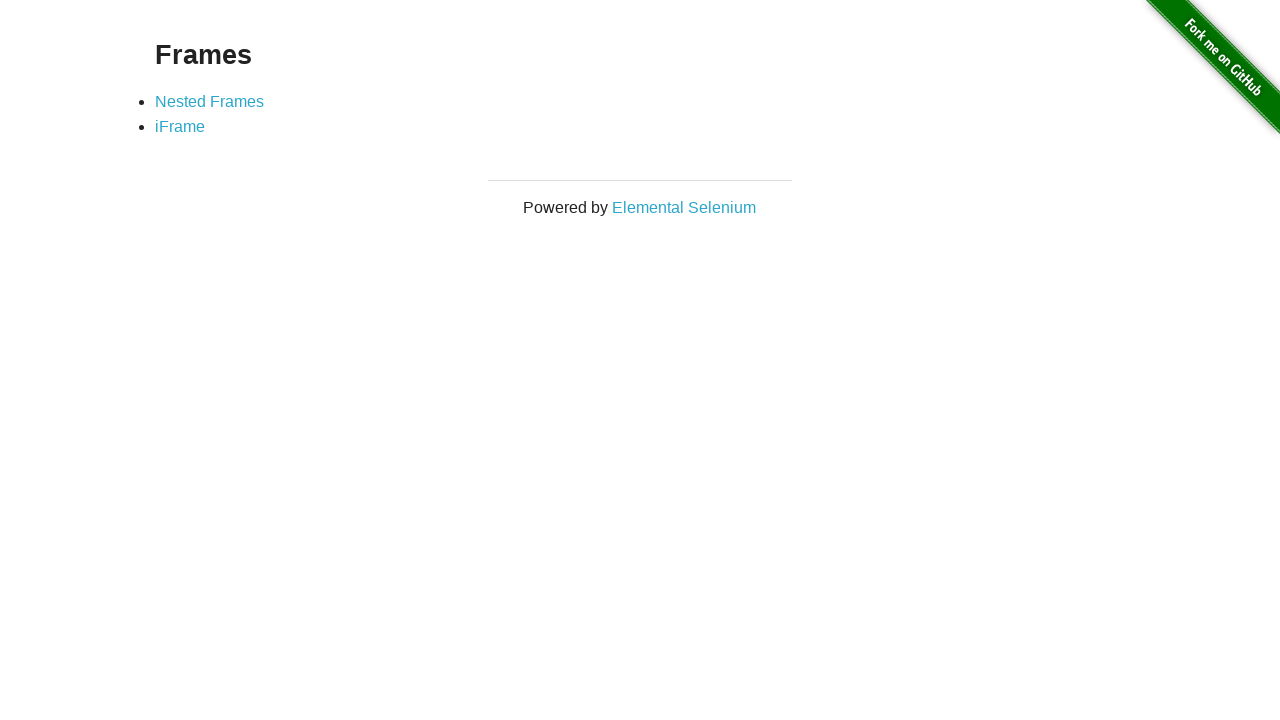